Tests window handling functionality by navigating to multiple windows page, opening a new window, and switching between parent and child windows

Starting URL: https://the-internet.herokuapp.com

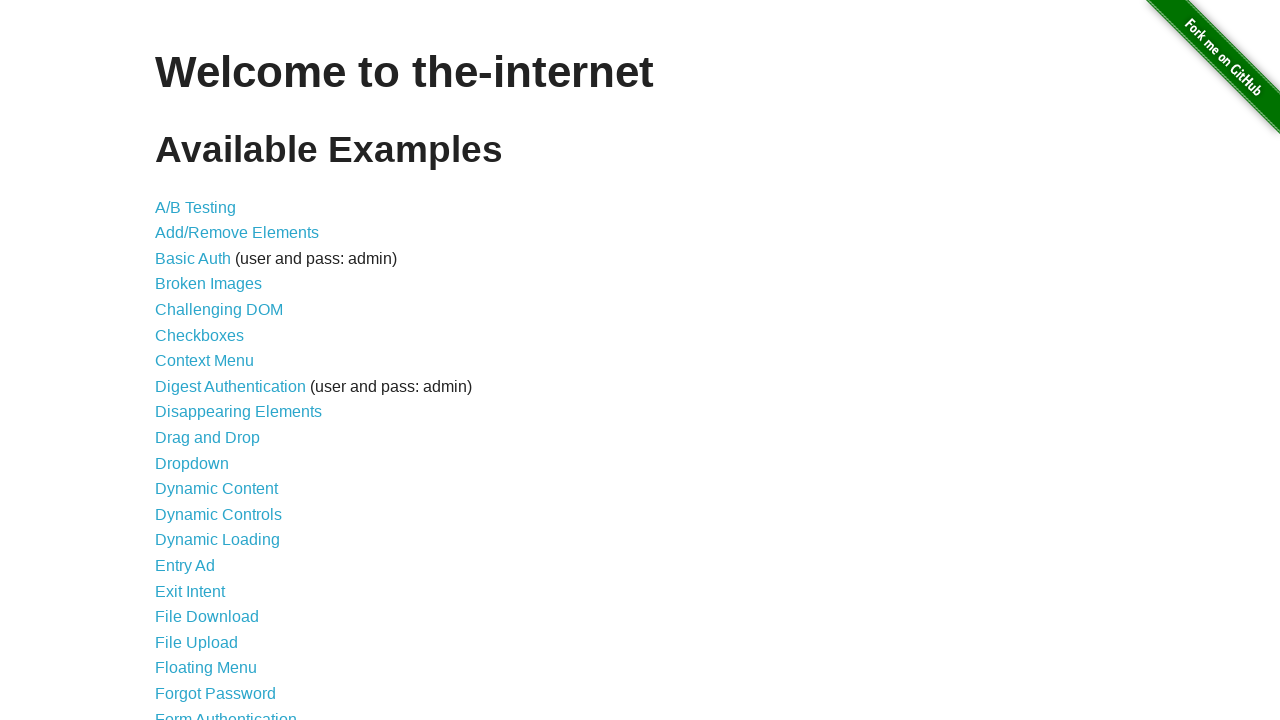

Clicked on Multiple Windows link at (218, 369) on text=Multiple Windows
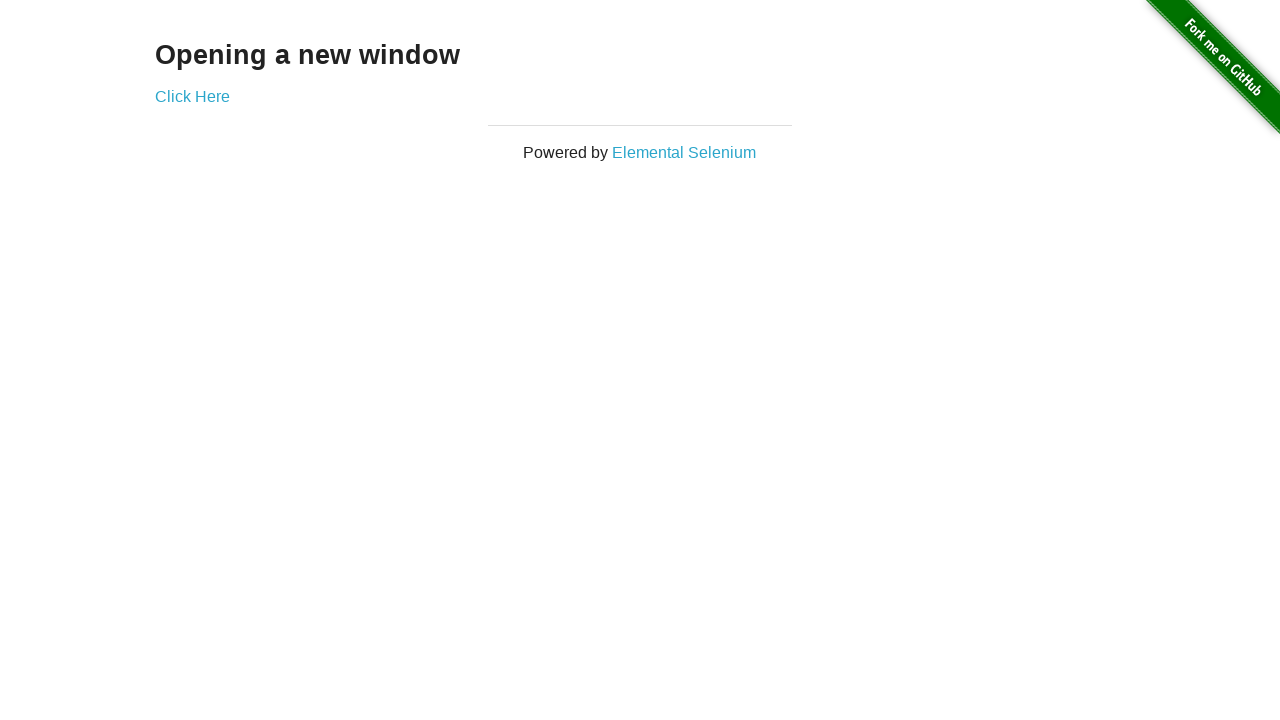

Multiple Windows page loaded with Click Here link visible
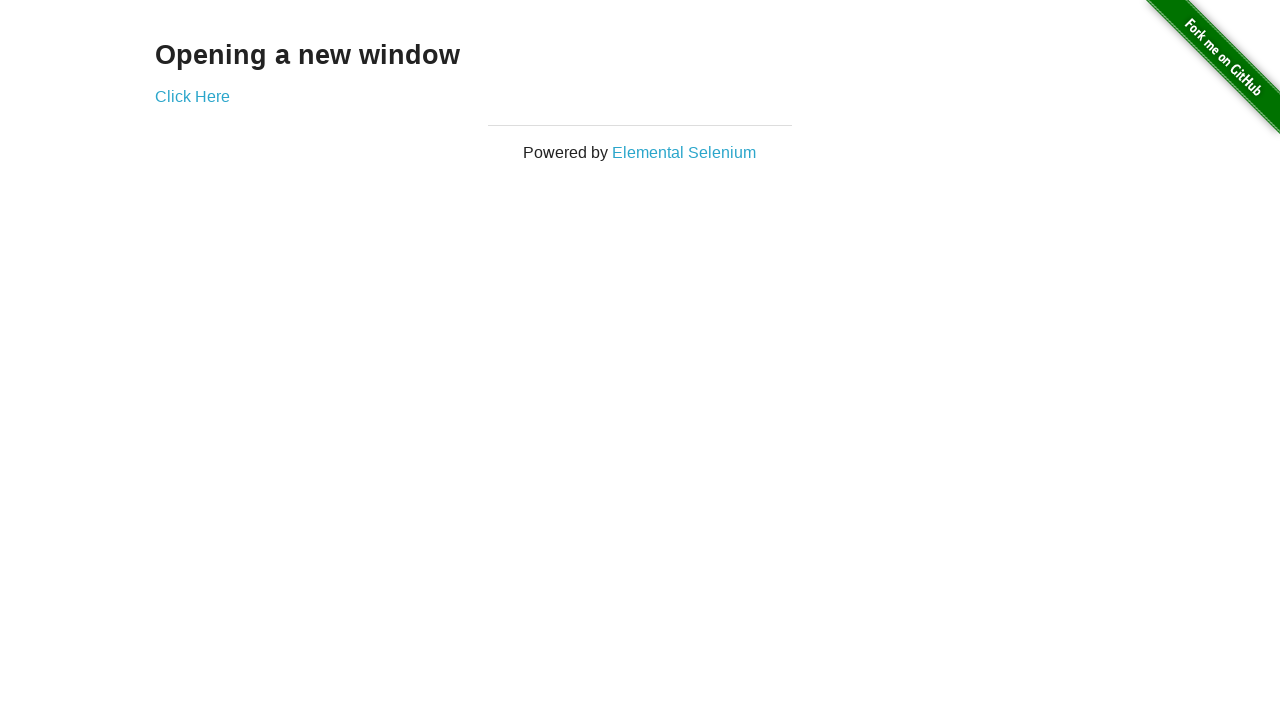

Clicked Click Here link to open new window at (192, 96) on text=Click Here
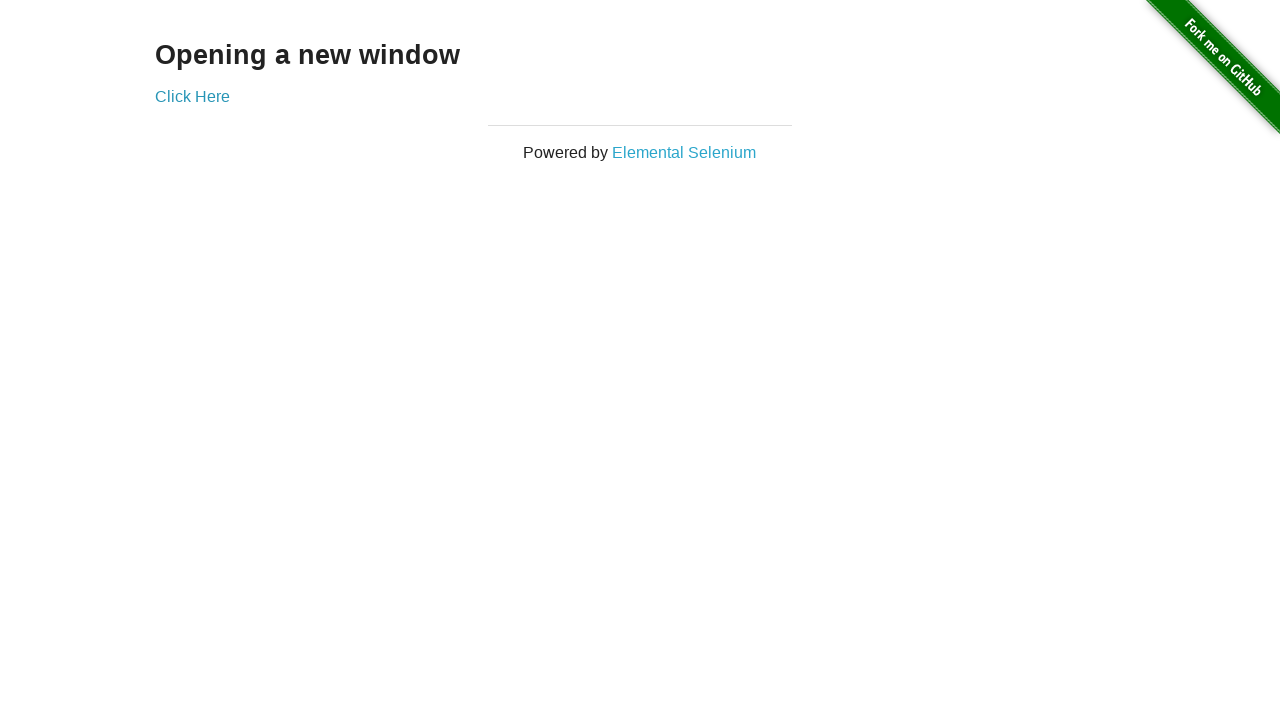

New child window loaded successfully
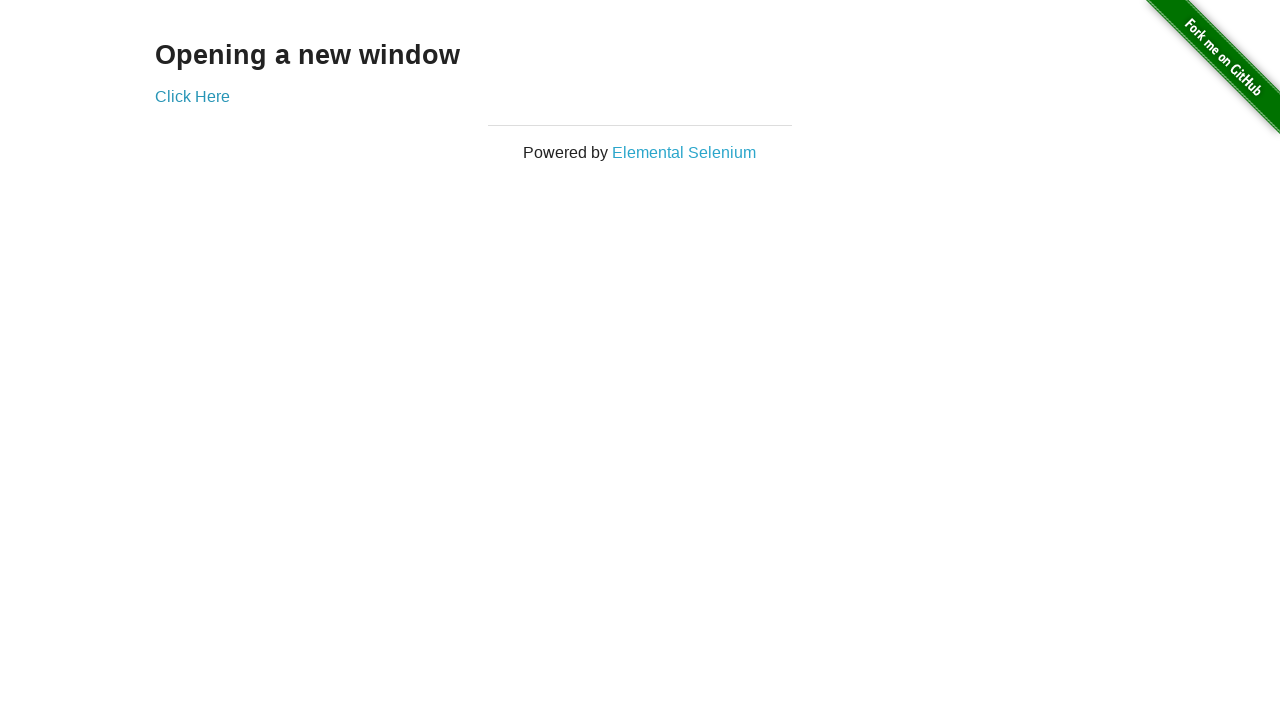

Retrieved text from child window h3 element: New Window
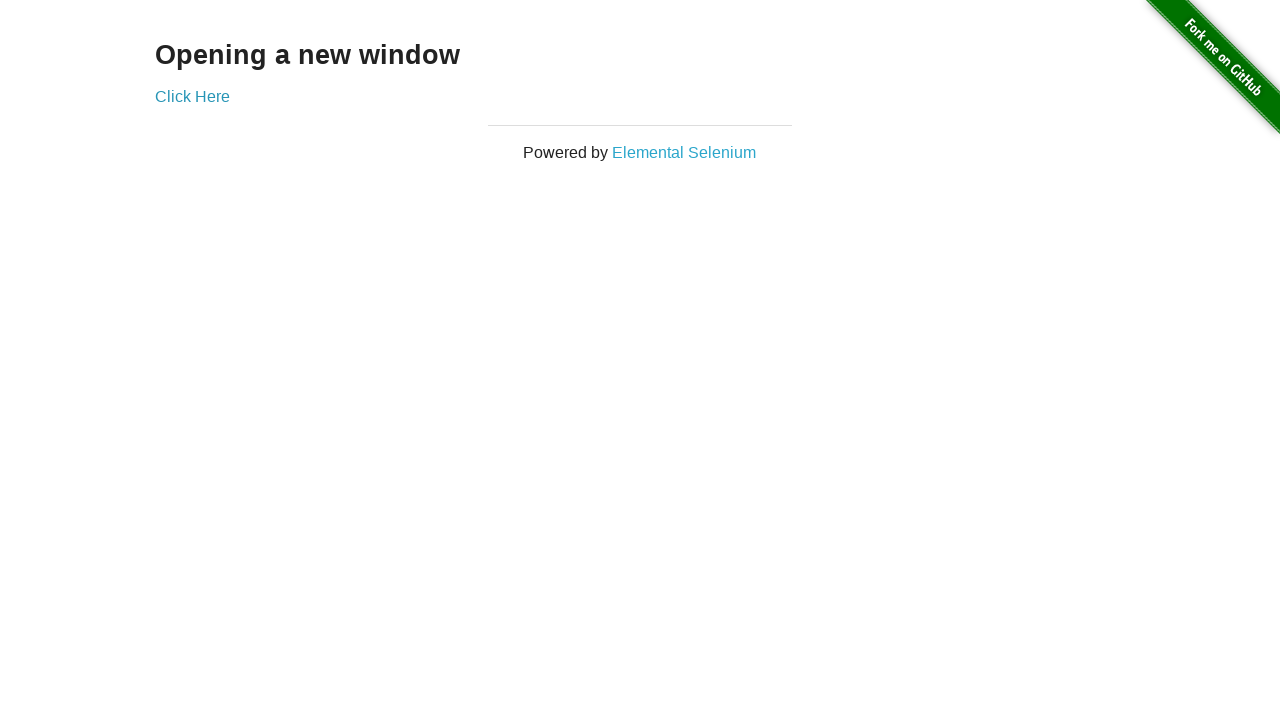

Retrieved text from parent window h3 element: Opening a new window
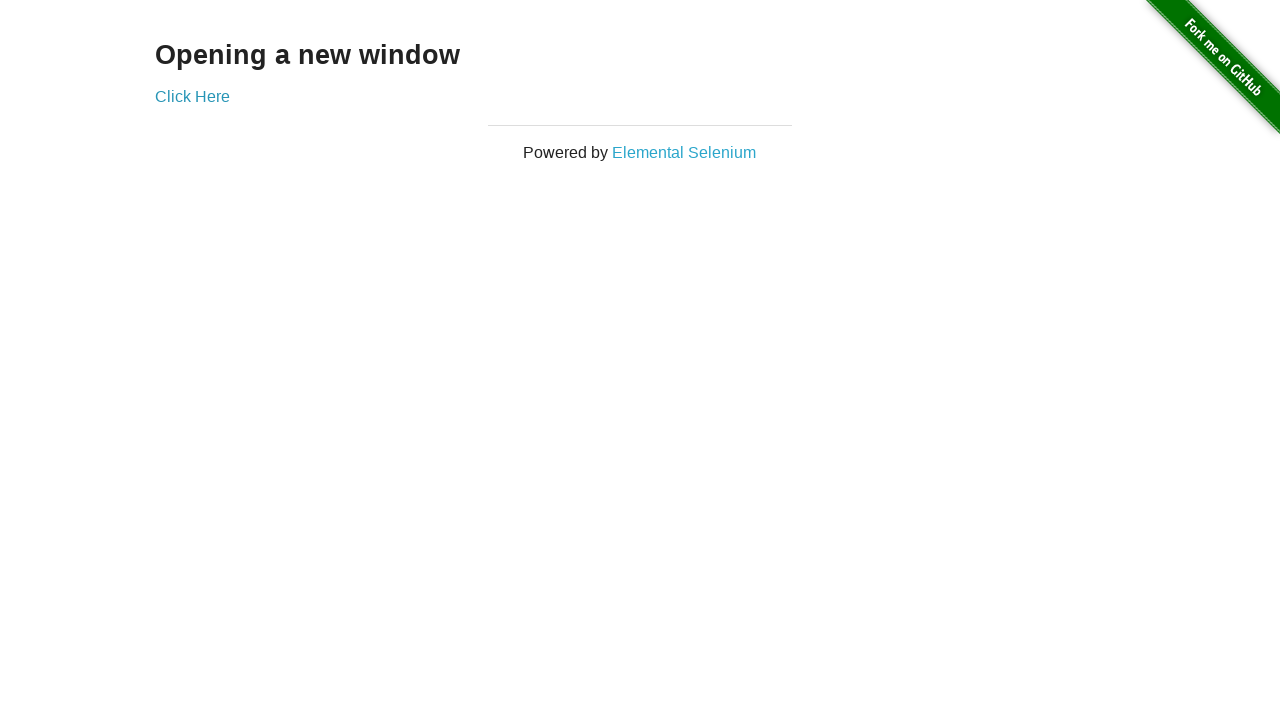

Closed child window
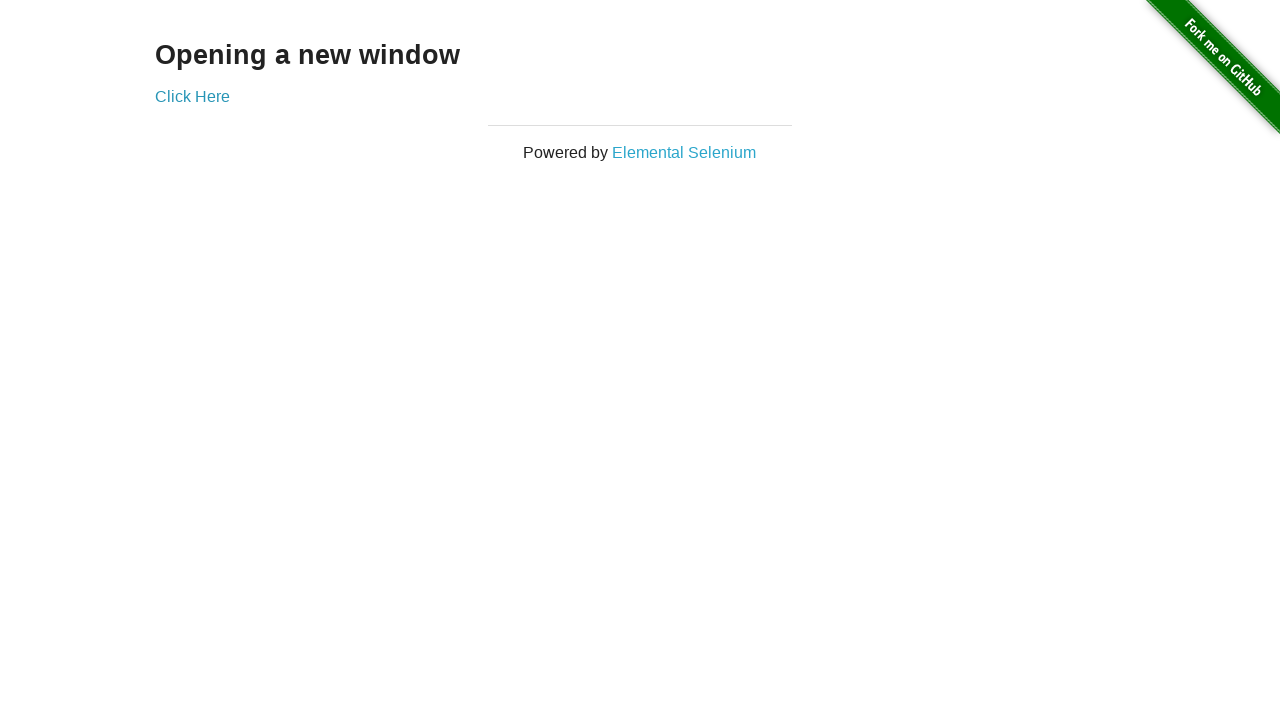

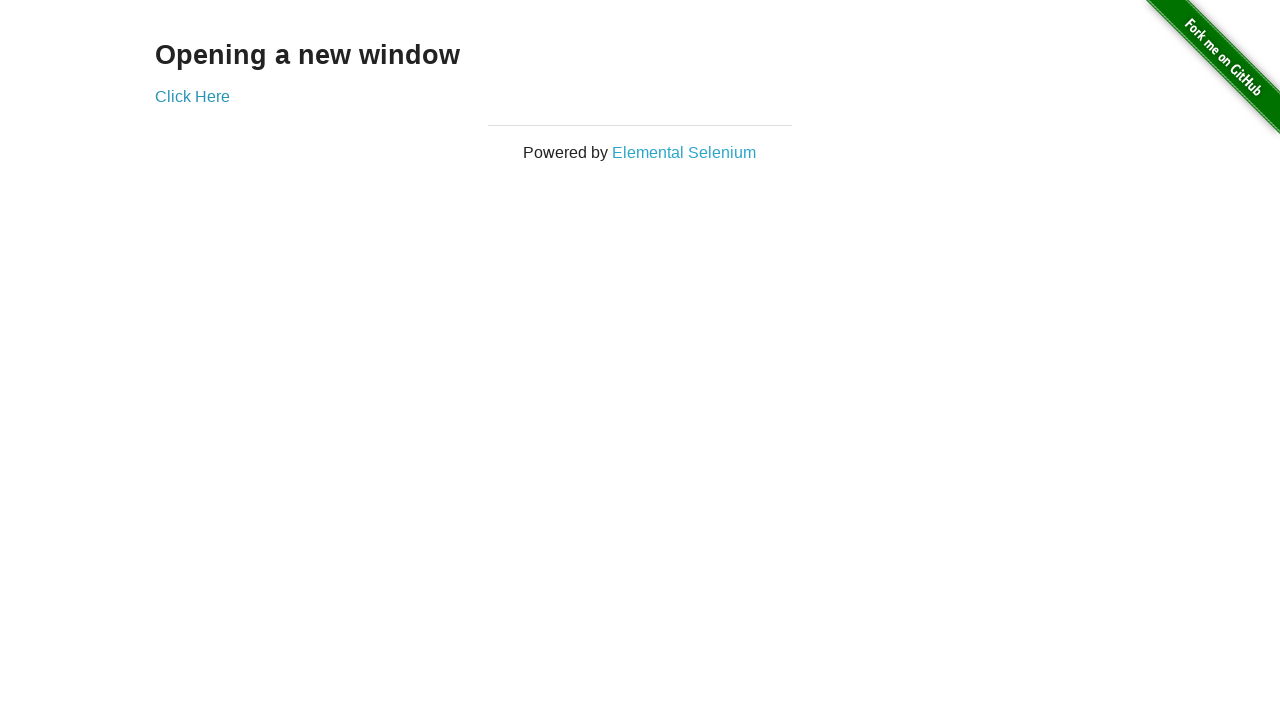